Navigates to FGO wiki servant list page and interacts with a dropdown selector to change the page display option, then verifies the table content loads.

Starting URL: https://fgo.wiki/w/%E8%8B%B1%E7%81%B5%E5%9B%BE%E9%89%B4

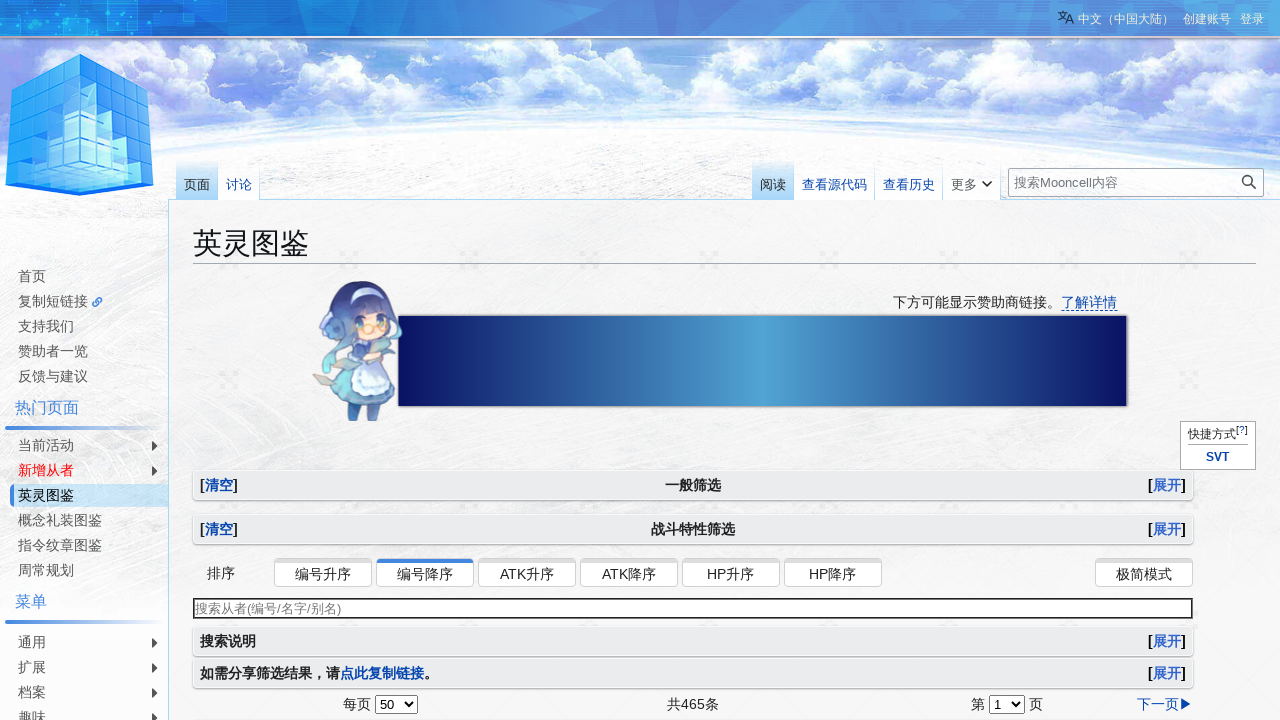

Waited for per-page dropdown selector to load
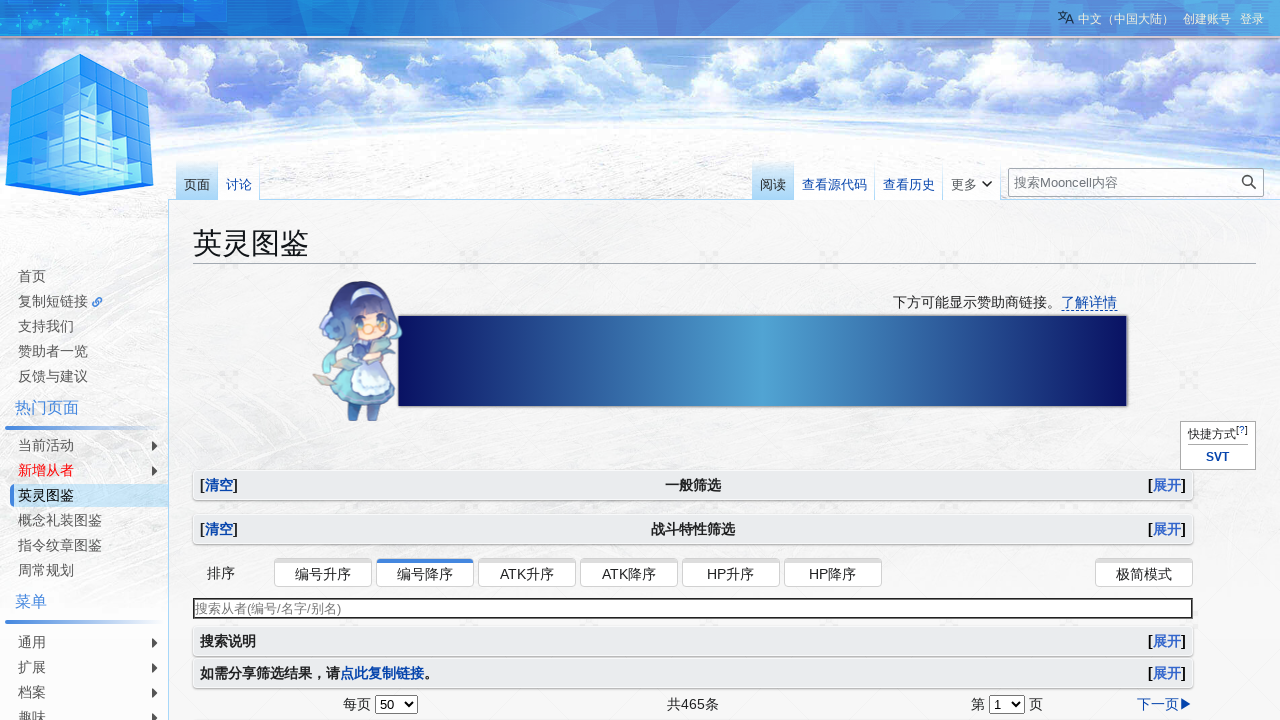

Selected 4th option in per-page dropdown to change display option on #per-page
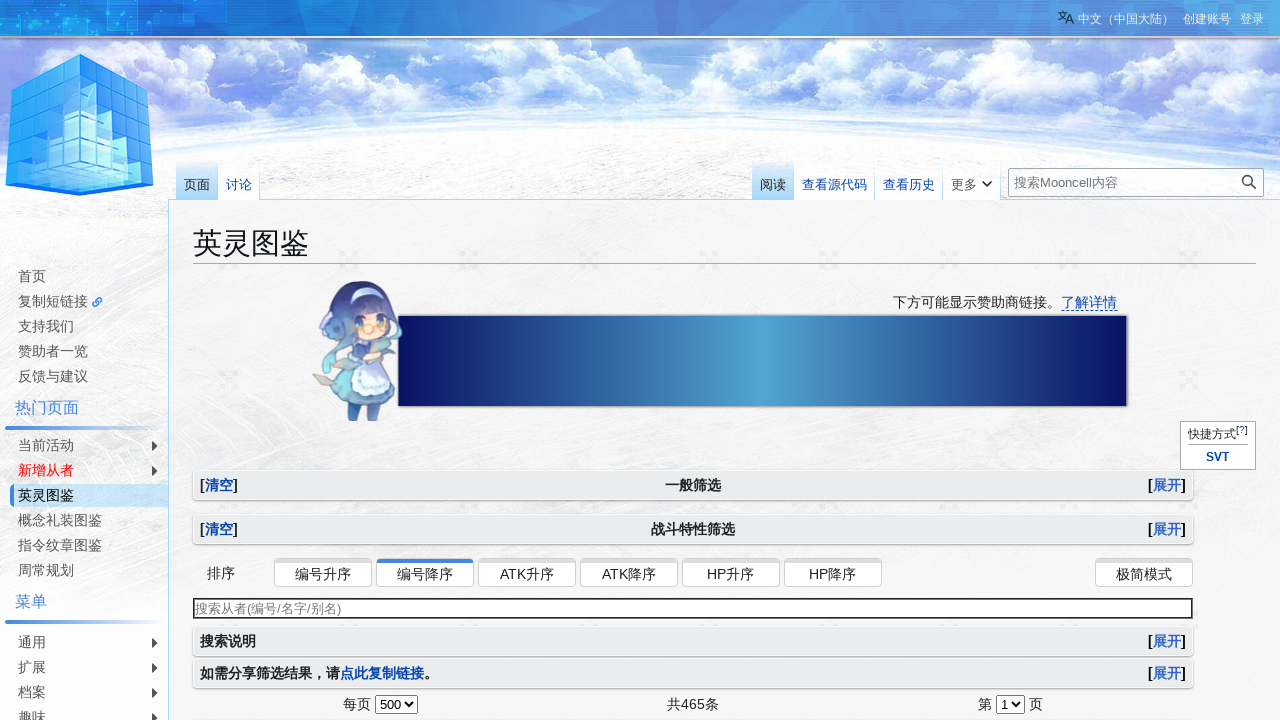

Waited for servant list table to load
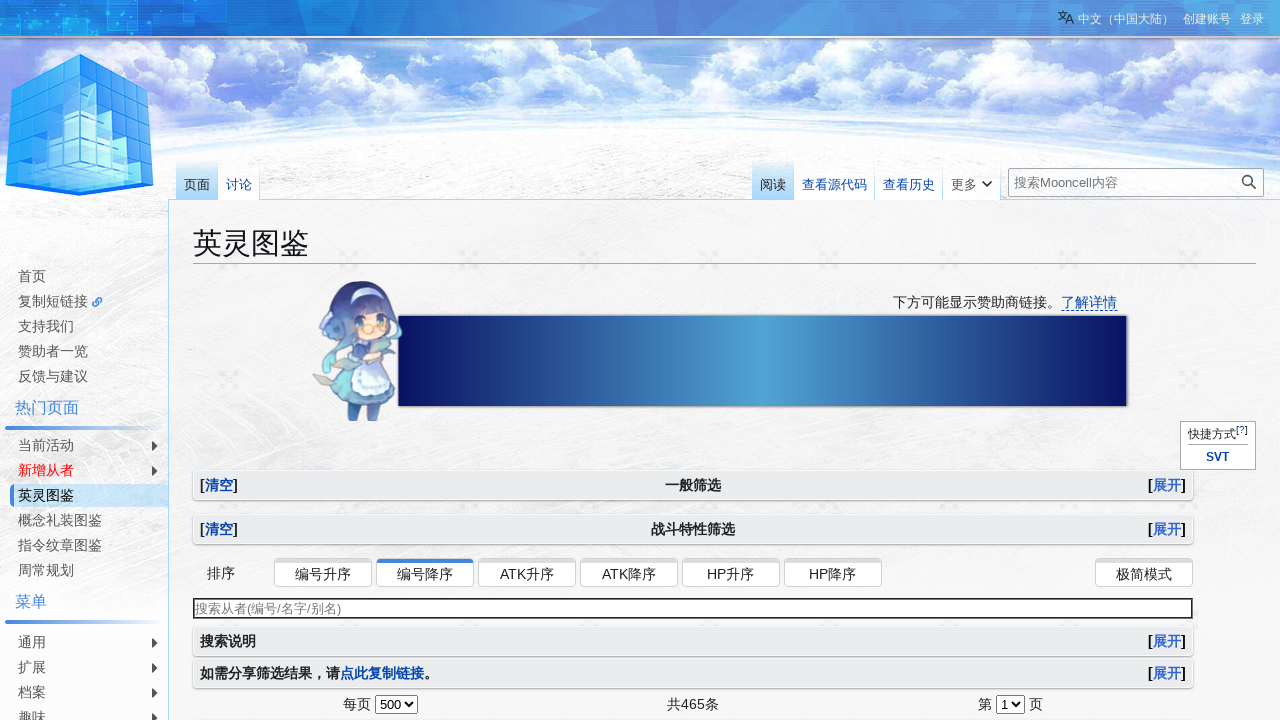

Verified table rows are present in the servant list
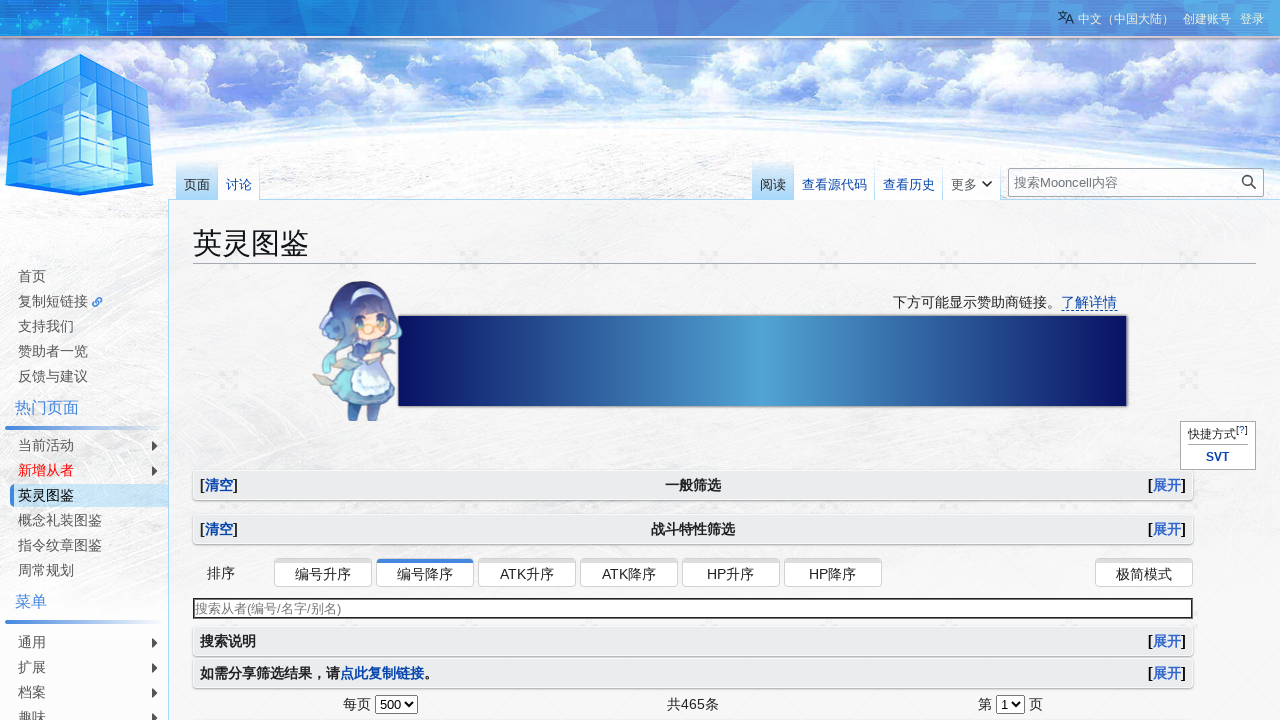

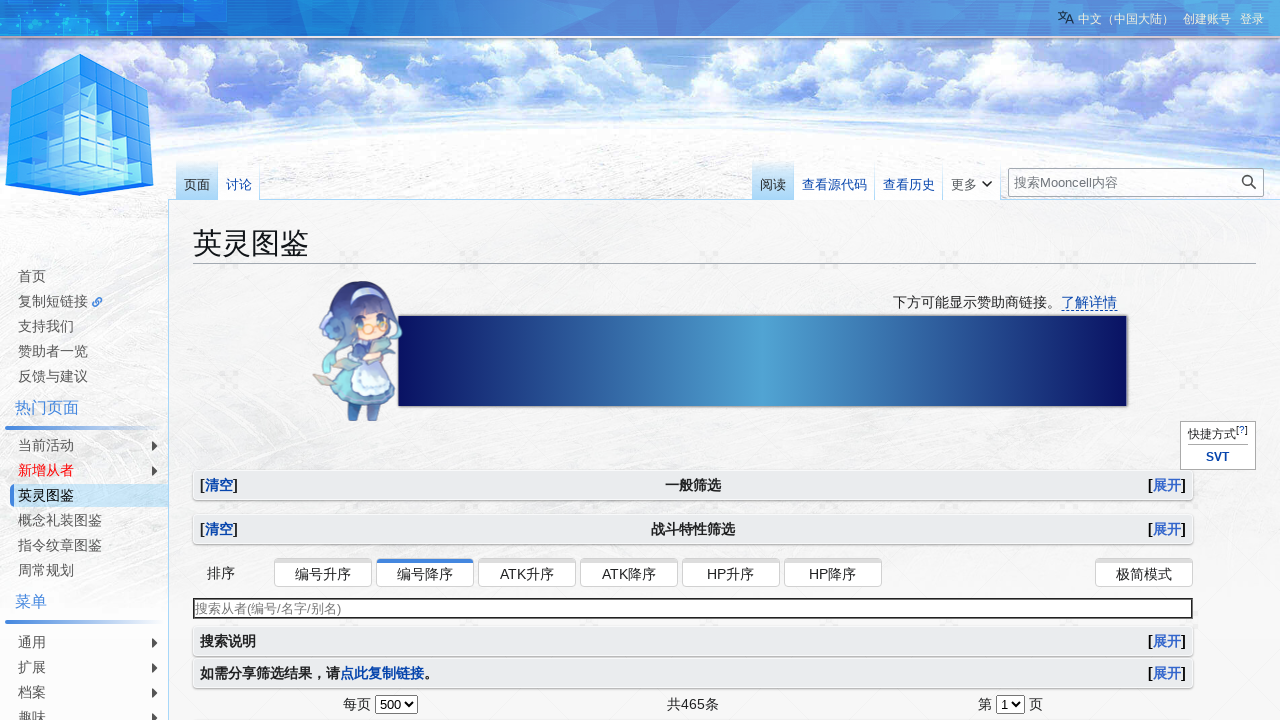